Tests JavaScript alert handling on W3Schools by switching to an iframe, clicking a "Try it" button that triggers an alert, and accepting the alert dialog

Starting URL: https://www.w3schools.com/js/tryit.asp?filename=tryjs_alert

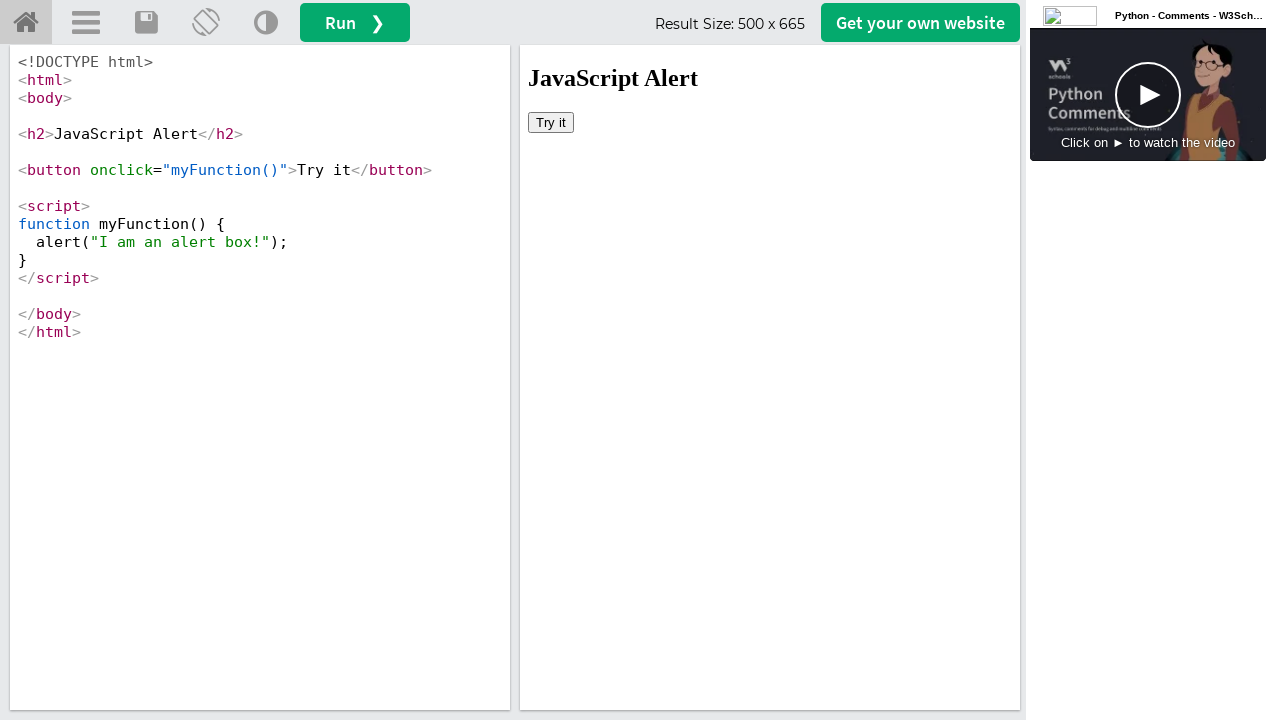

Located iframe with ID 'iframeResult' containing demo content
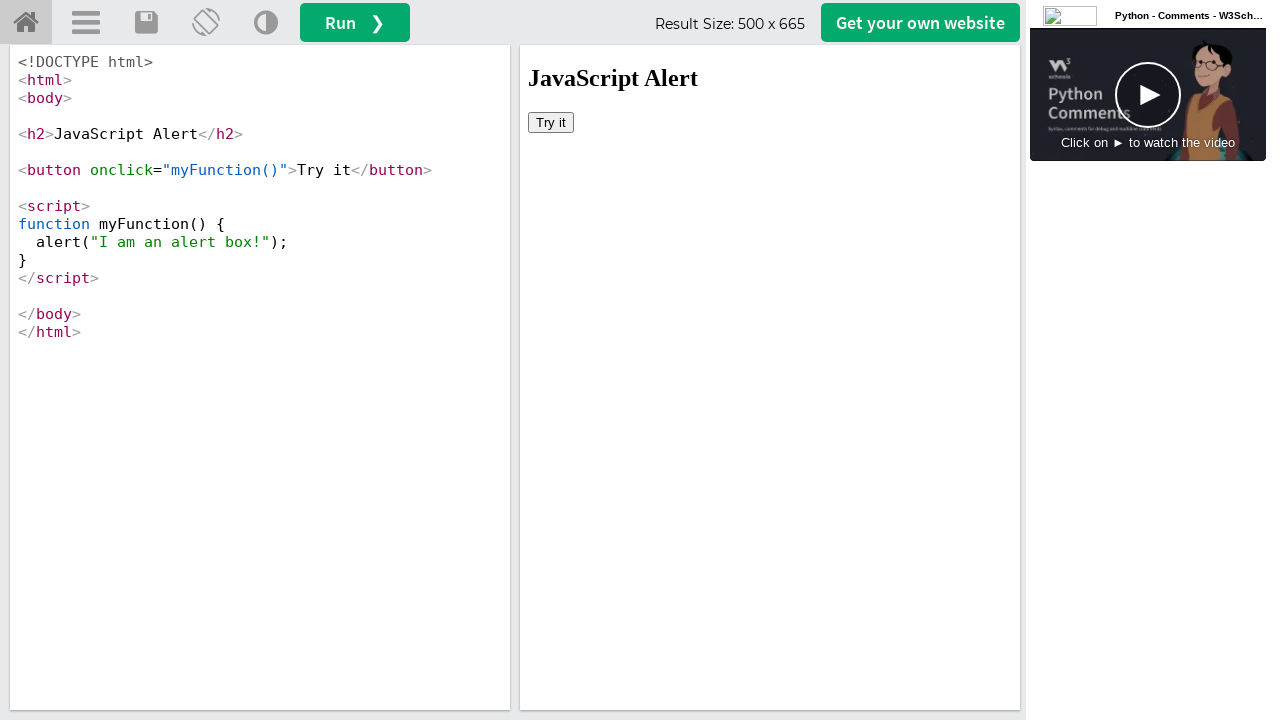

Clicked 'Try it' button in iframe to trigger JavaScript alert at (551, 122) on #iframeResult >> internal:control=enter-frame >> button:text('Try it')
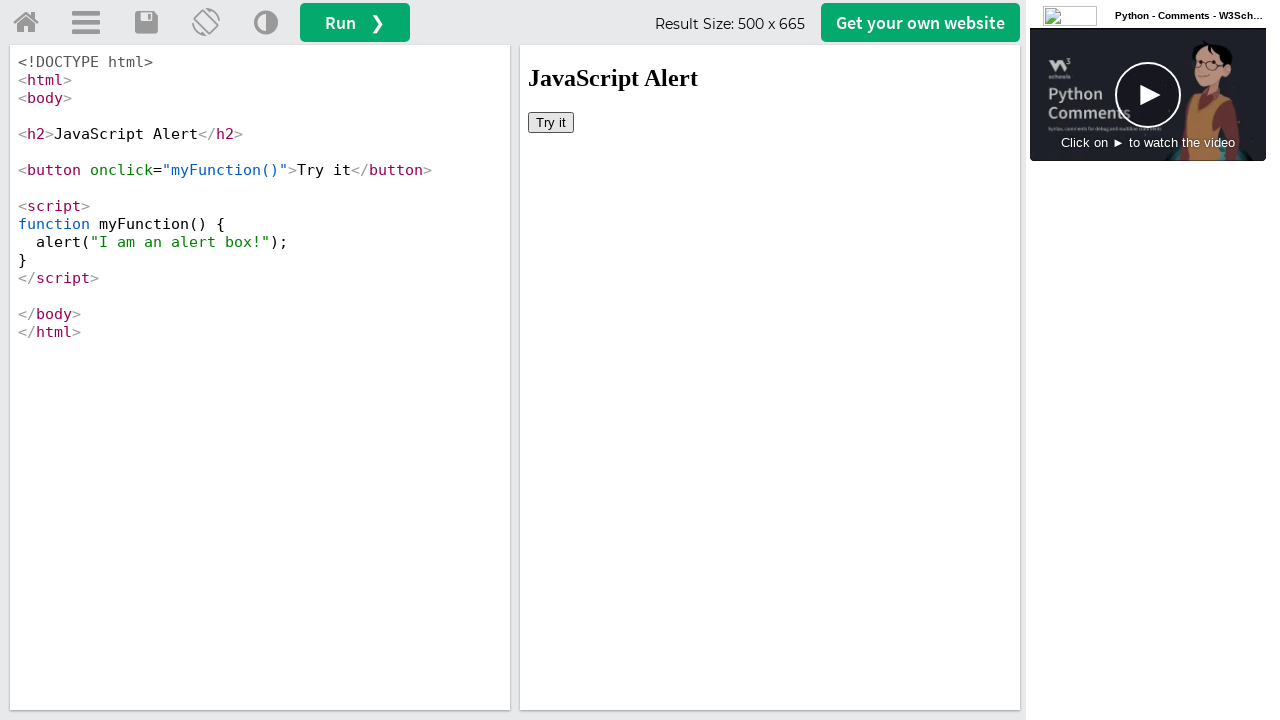

Set up dialog handler to accept JavaScript alerts
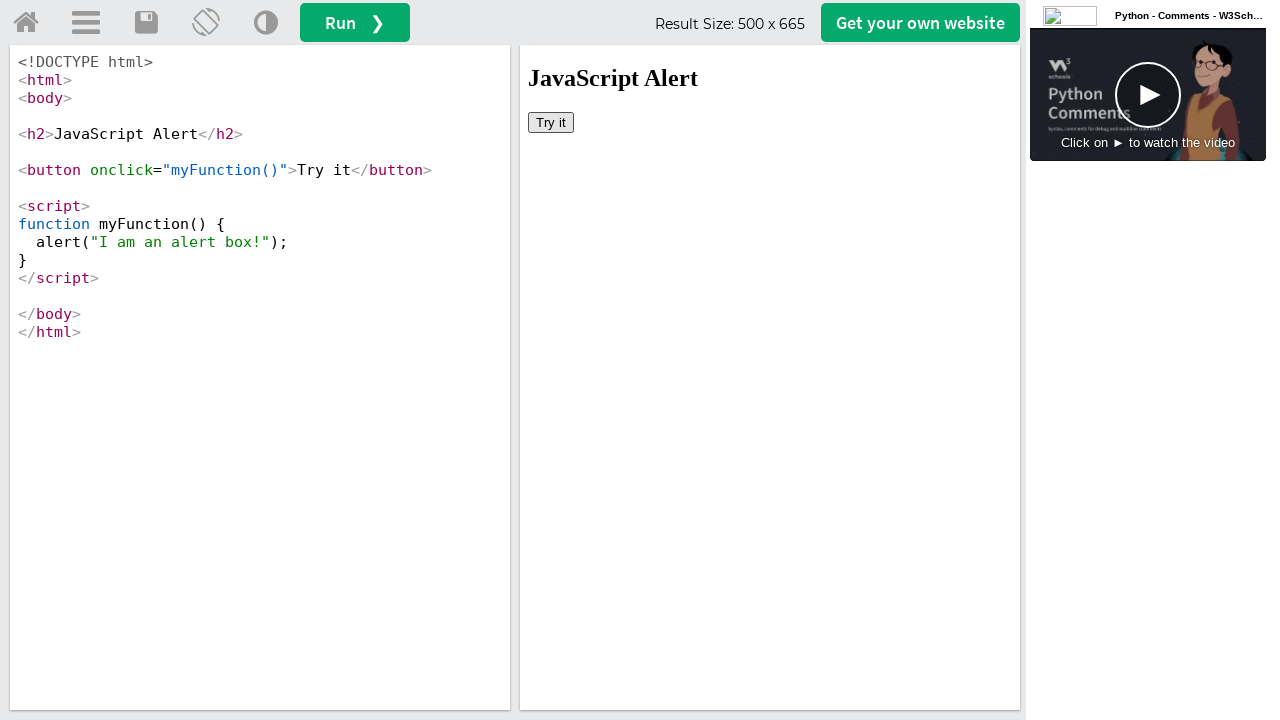

Waited 1000ms to ensure alert dialog was processed
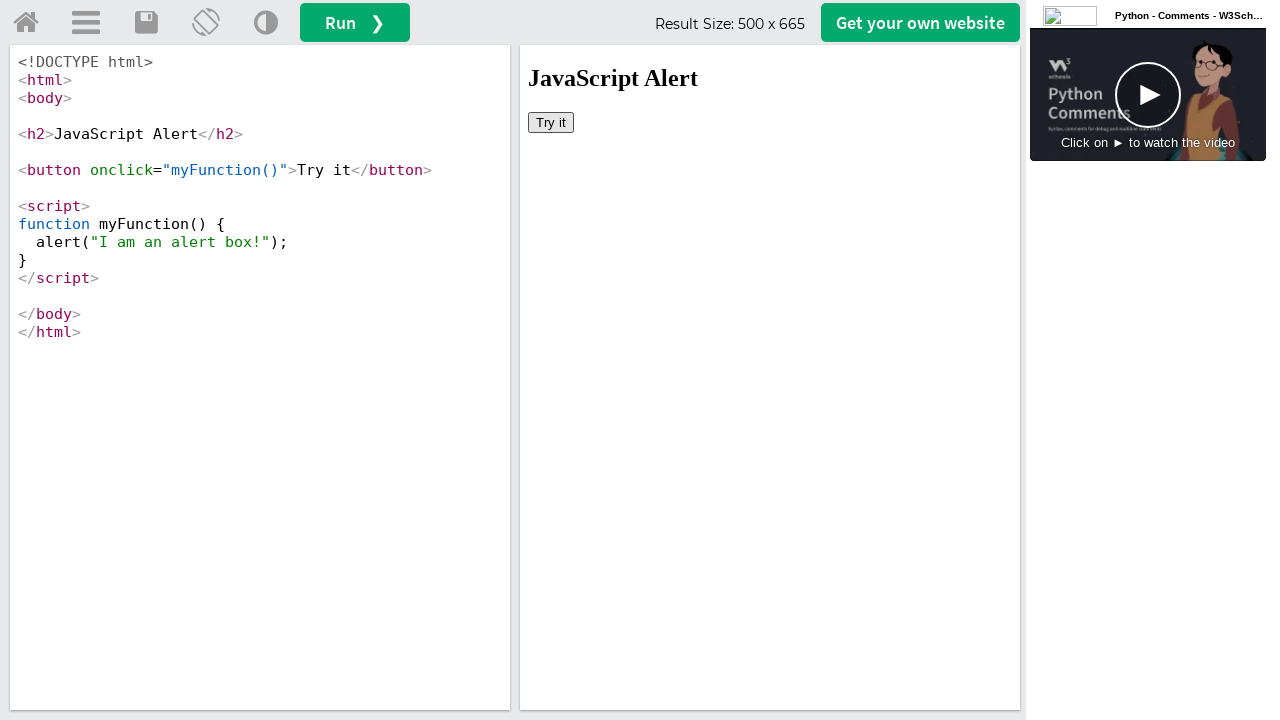

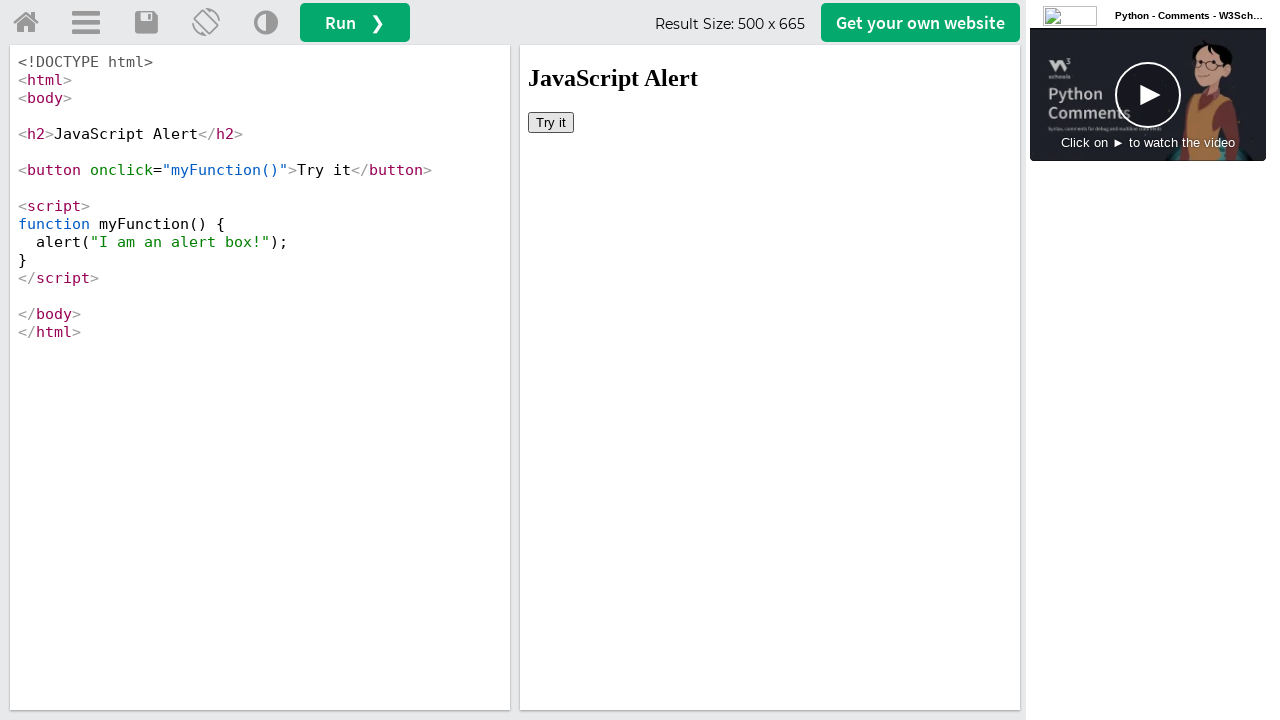